Searches for "Herman Xiao" on Microsoft.com using the search functionality

Starting URL: http://www.microsoft.com

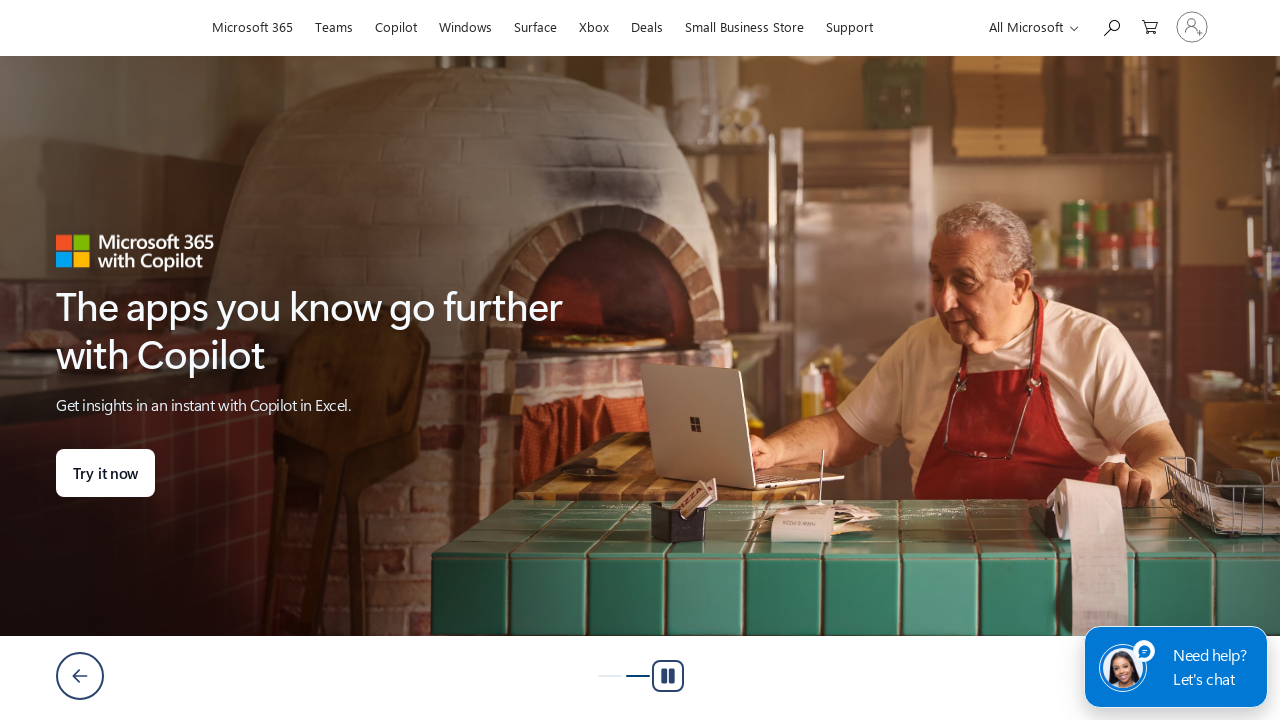

Clicked search icon to expand search box at (1111, 26) on #search
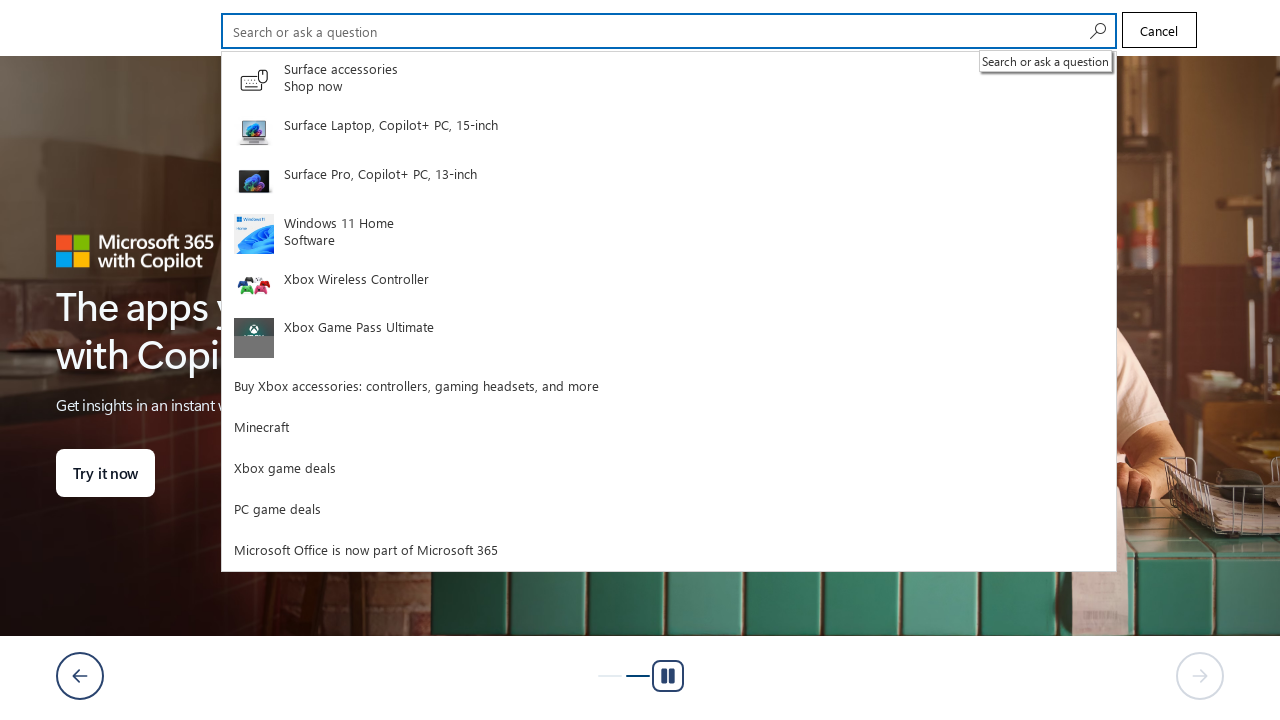

Filled search box with 'Herman Xiao' on #cli_shellHeaderSearchInput
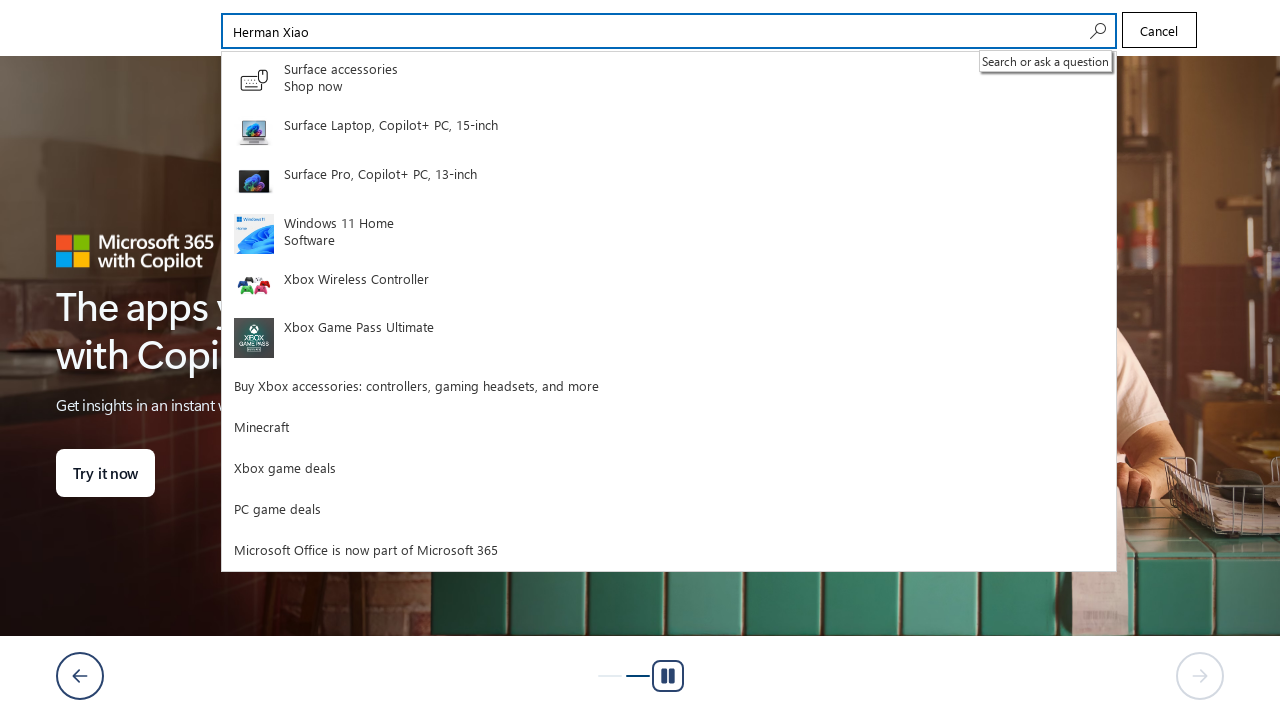

Clicked search button to execute search for 'Herman Xiao' at (1096, 31) on #search
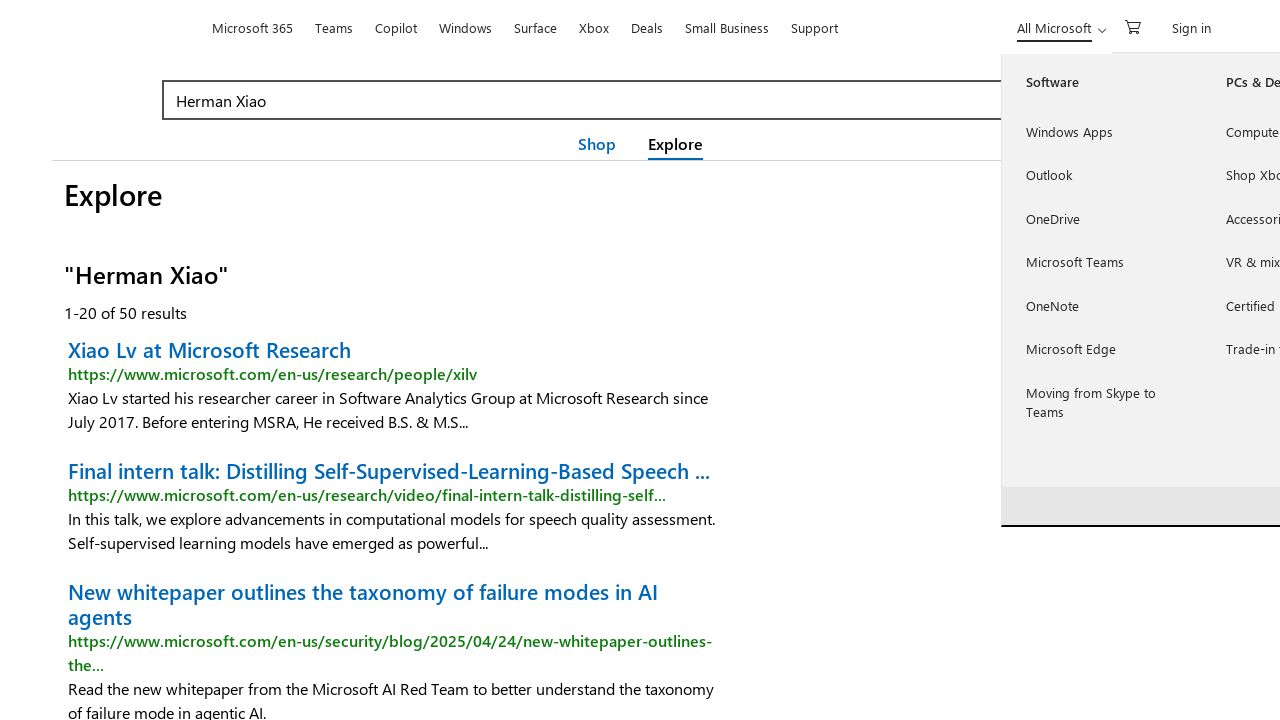

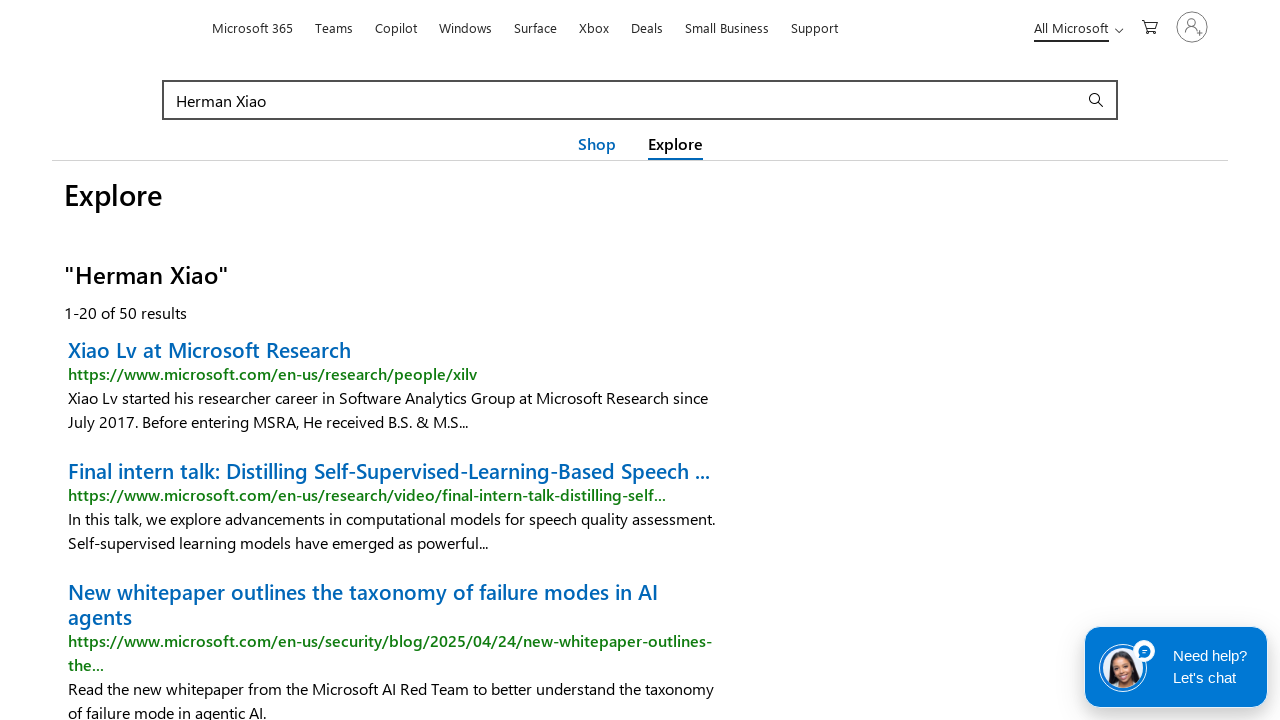